Tests opening a new browser tab using JavaScript execution after navigating to a demo website

Starting URL: https://opensource-demo.orangehrmlive.com/

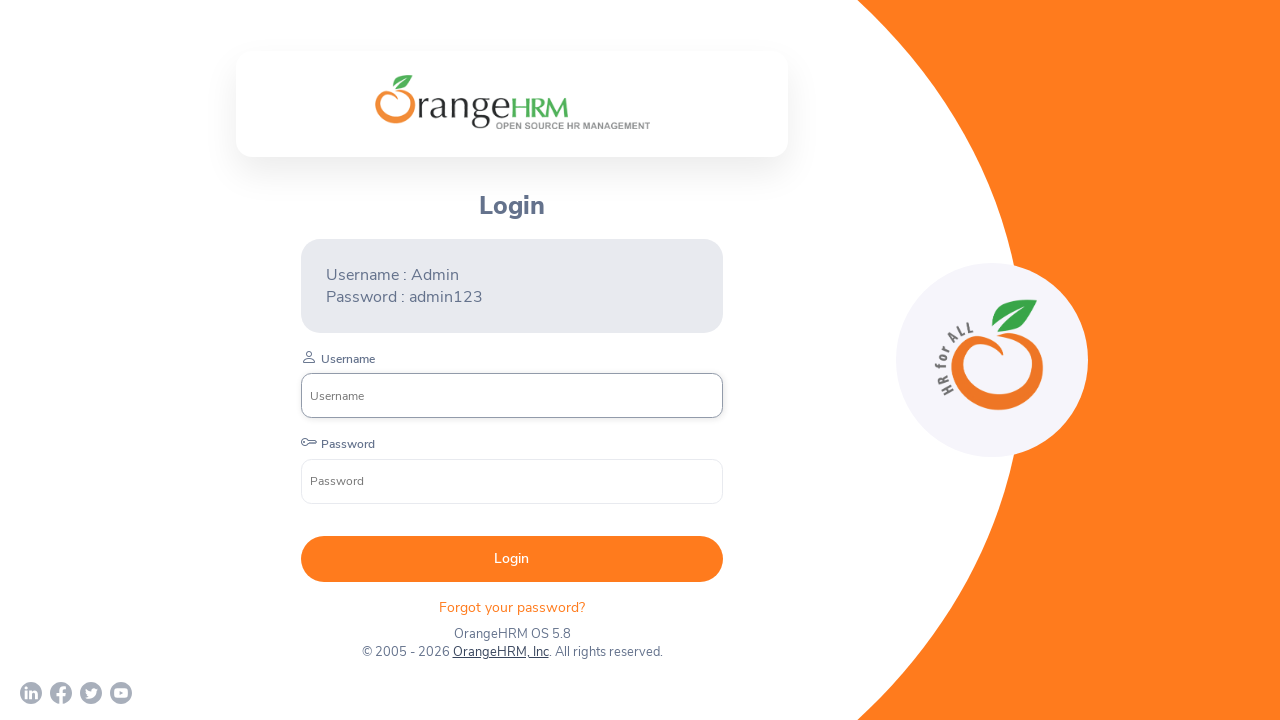

Navigated to OrangeHRM demo website
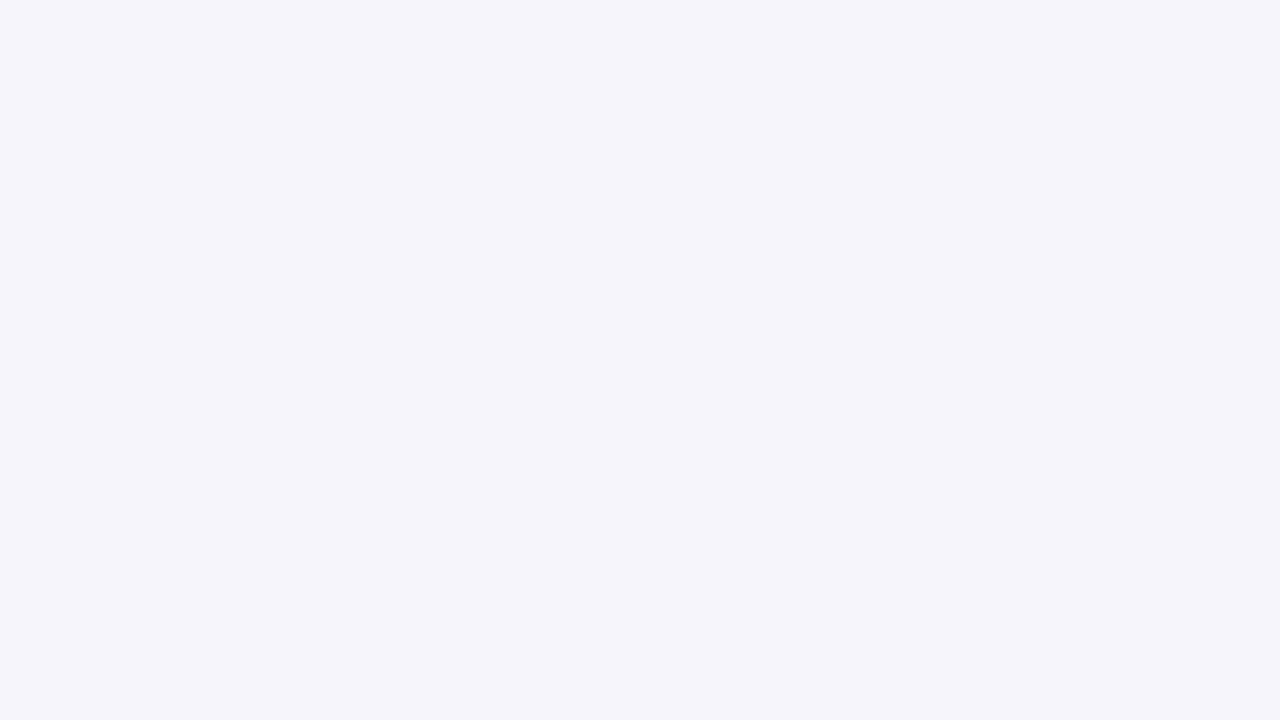

Executed JavaScript to open a new tab
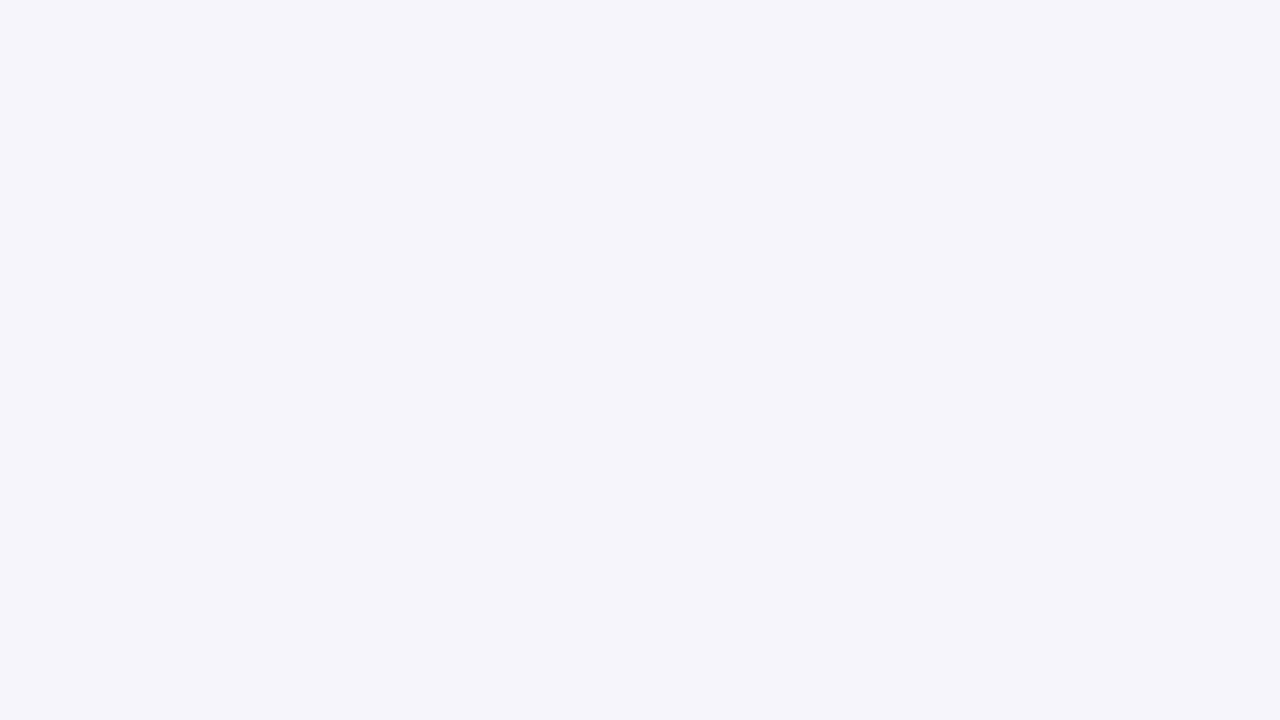

Waited 1 second for new tab to be created
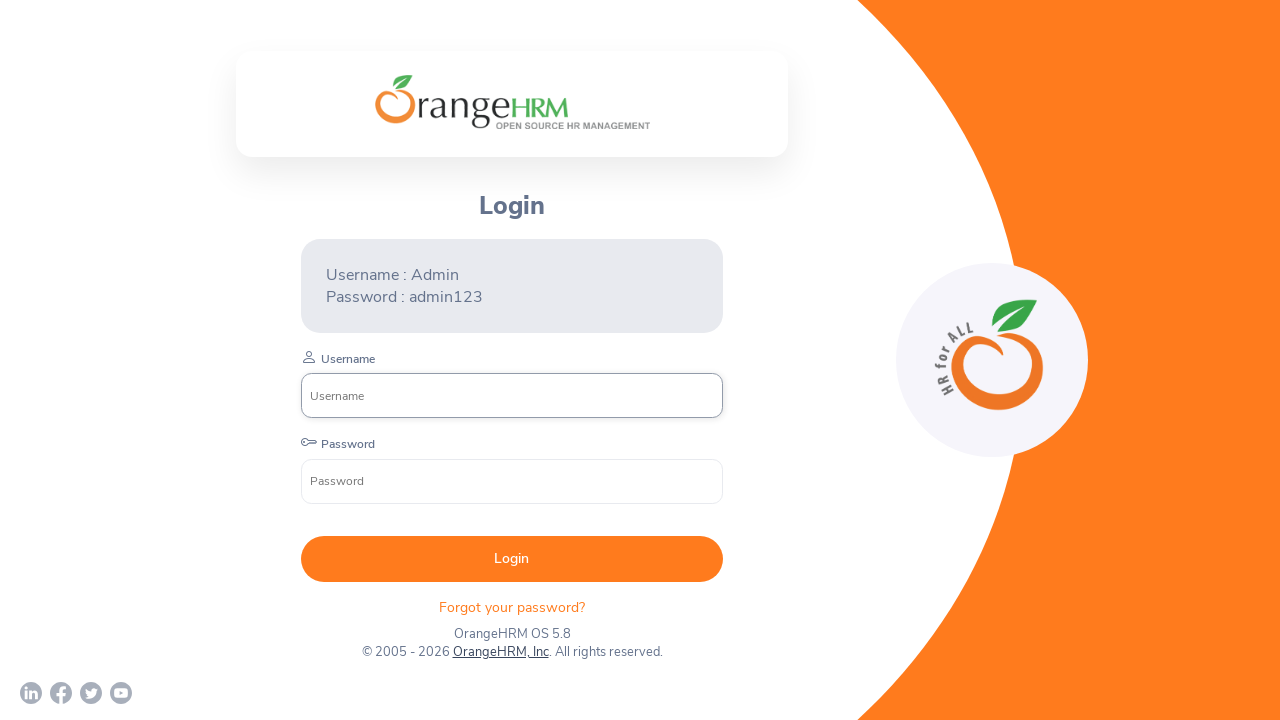

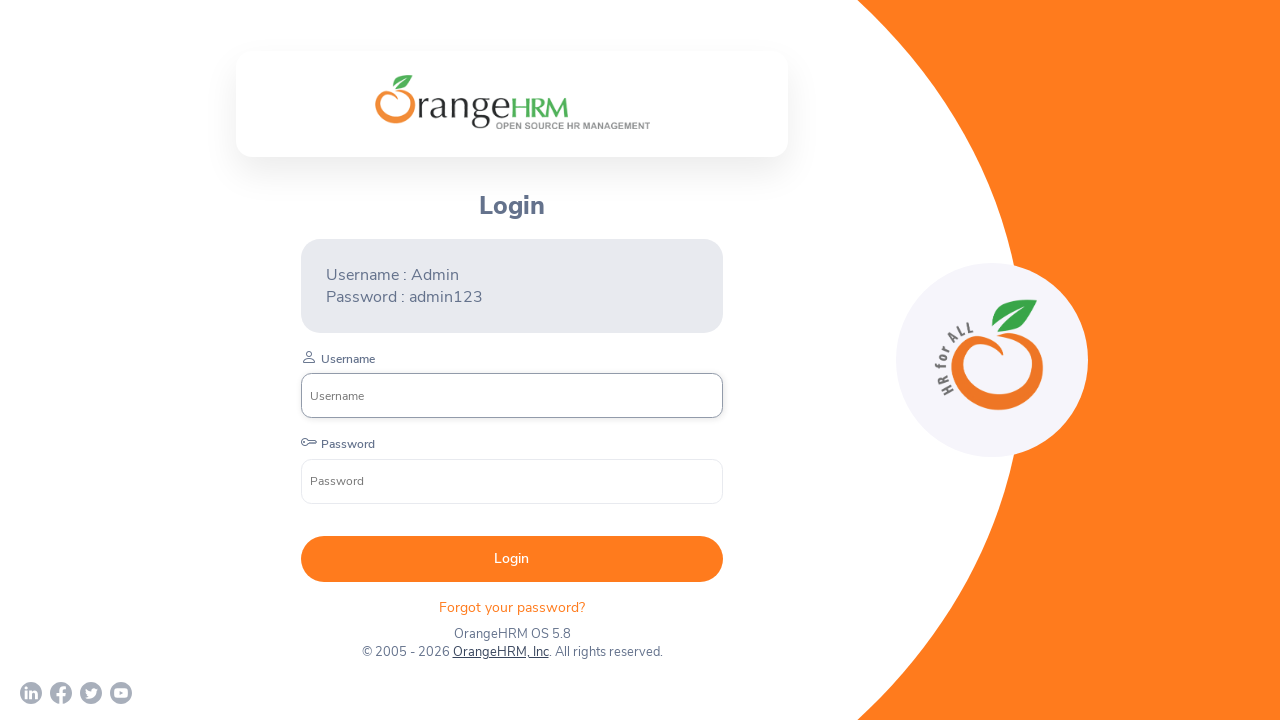